Tests A/B test page by visiting it, verifying the initial heading starts with "A/B Test", then adding an opt-out cookie, refreshing, and verifying the heading changes to "No A/B Test"

Starting URL: http://the-internet.herokuapp.com/abtest

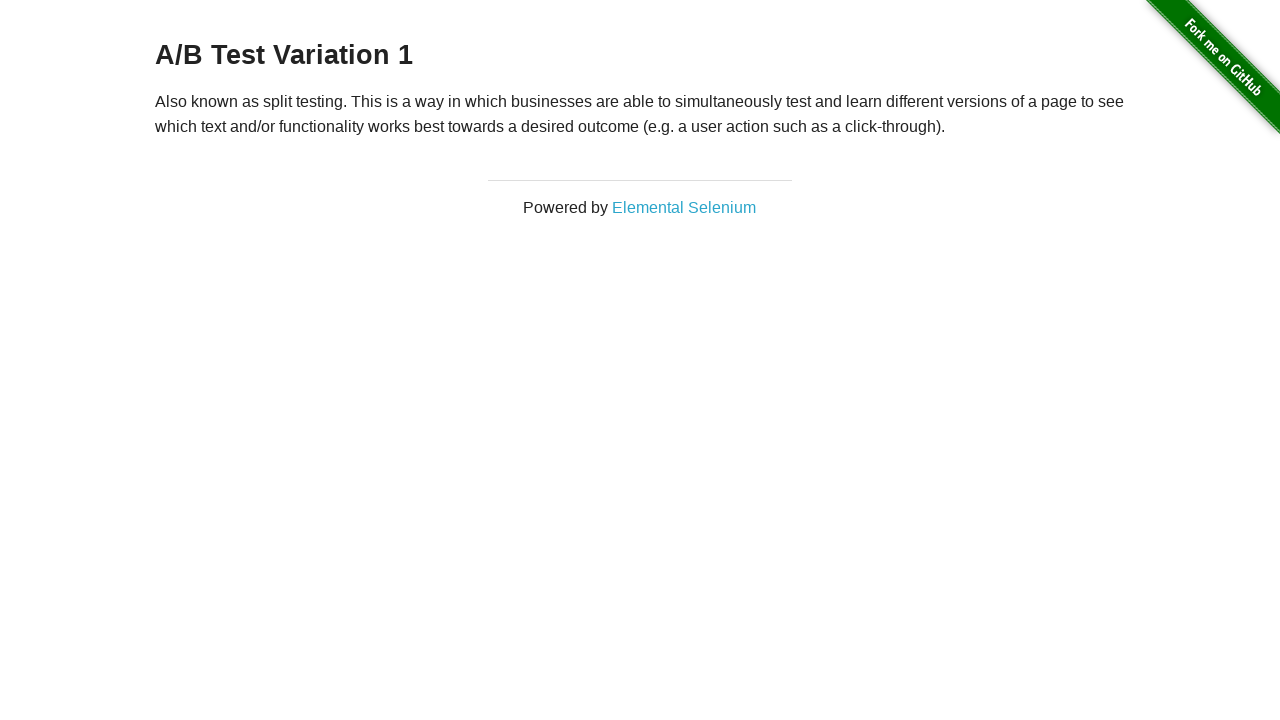

Retrieved initial heading text content
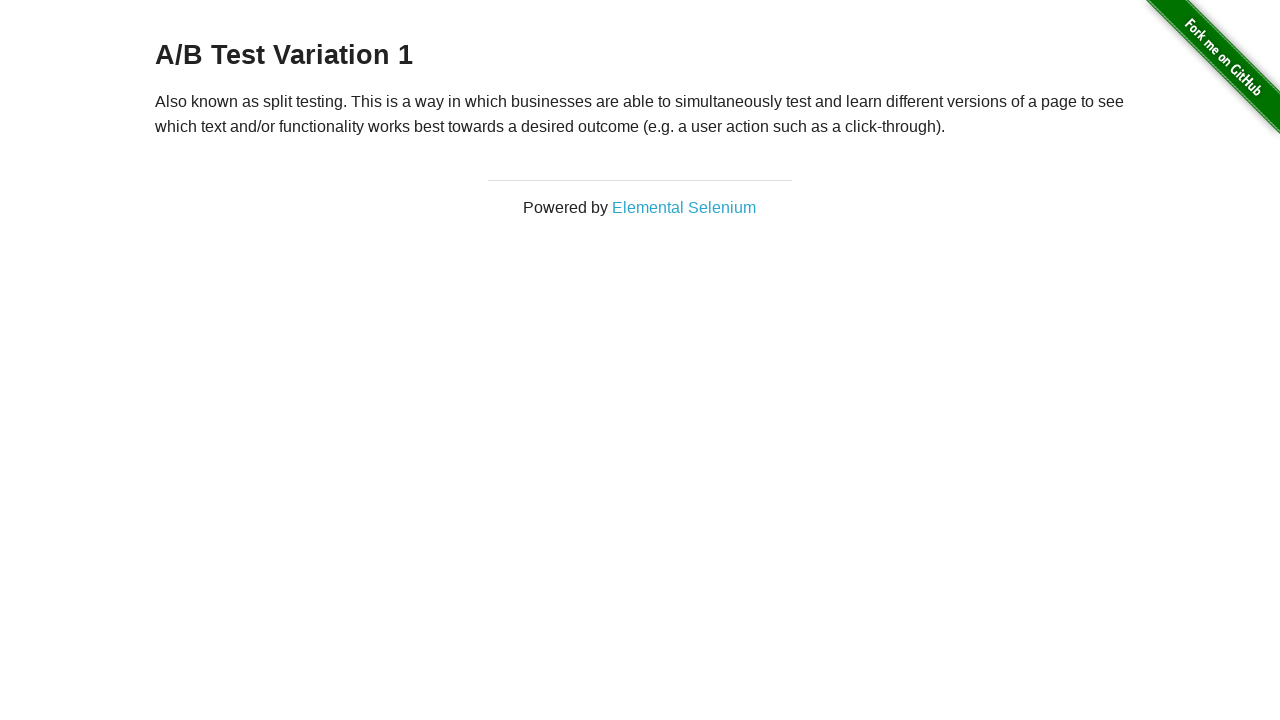

Verified initial heading starts with 'A/B Test'
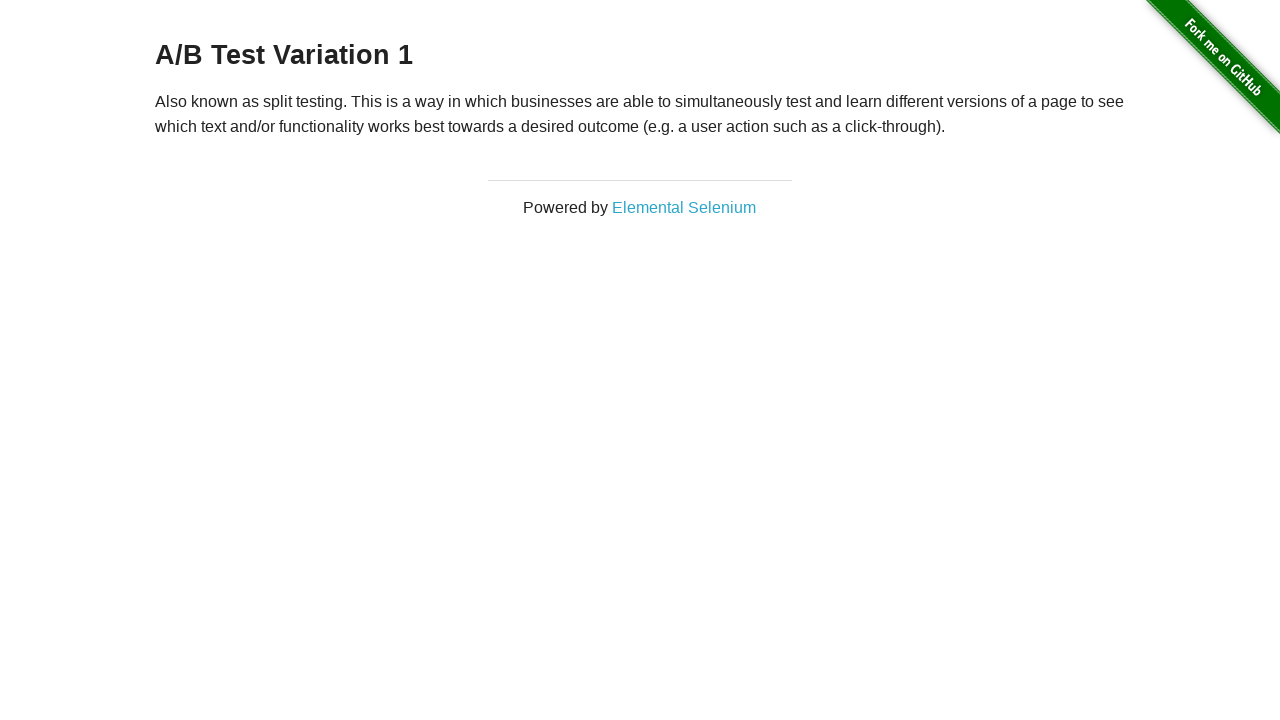

Added optimizelyOptOut cookie with value 'true'
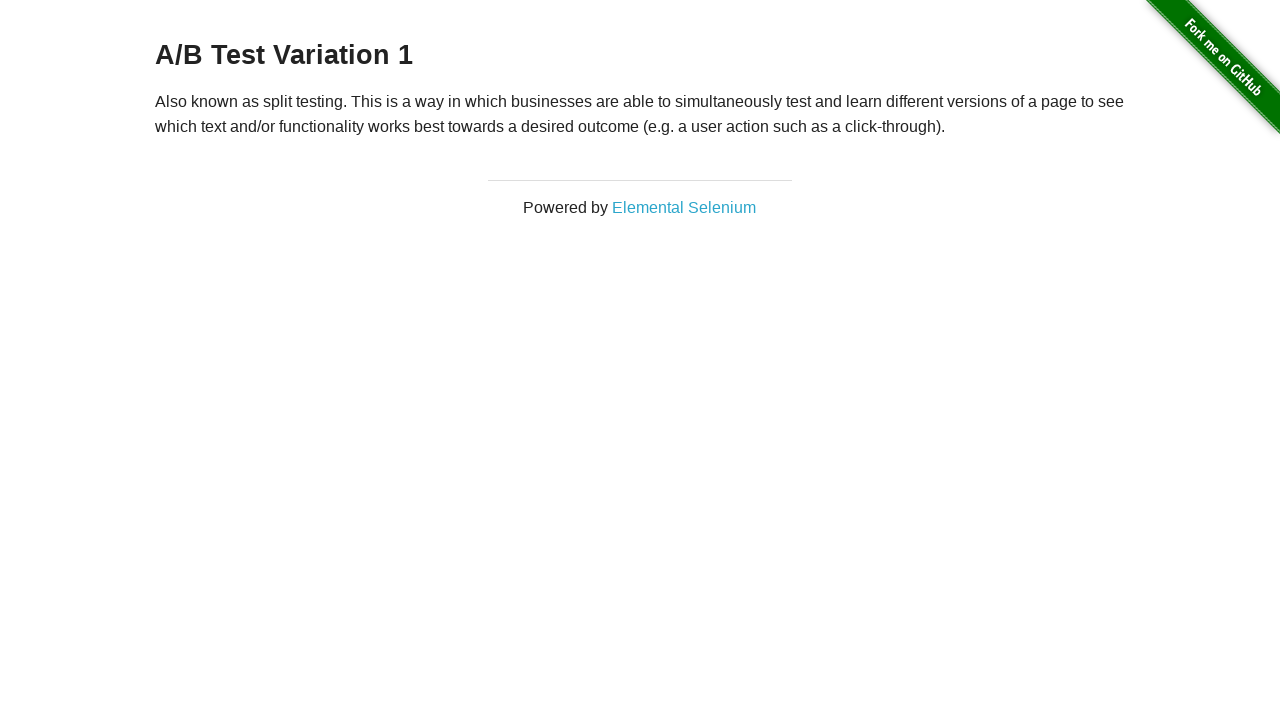

Reloaded the page after adding opt-out cookie
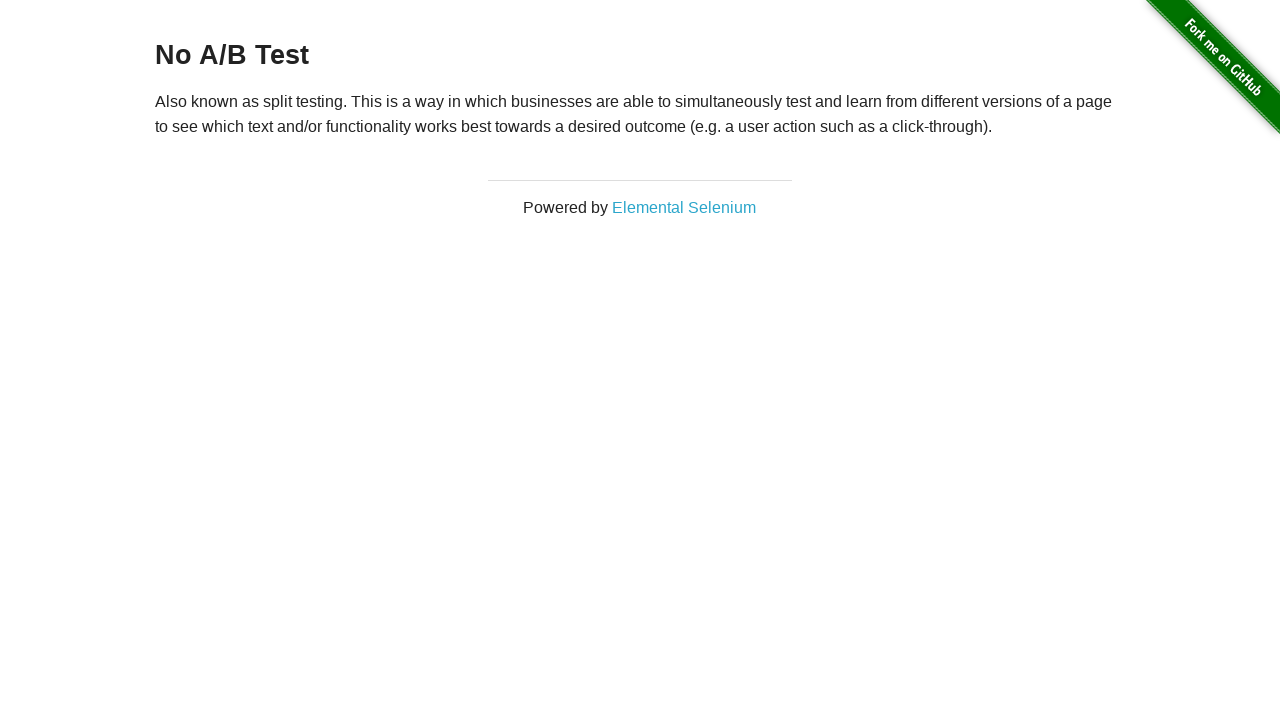

Retrieved heading text content after page reload
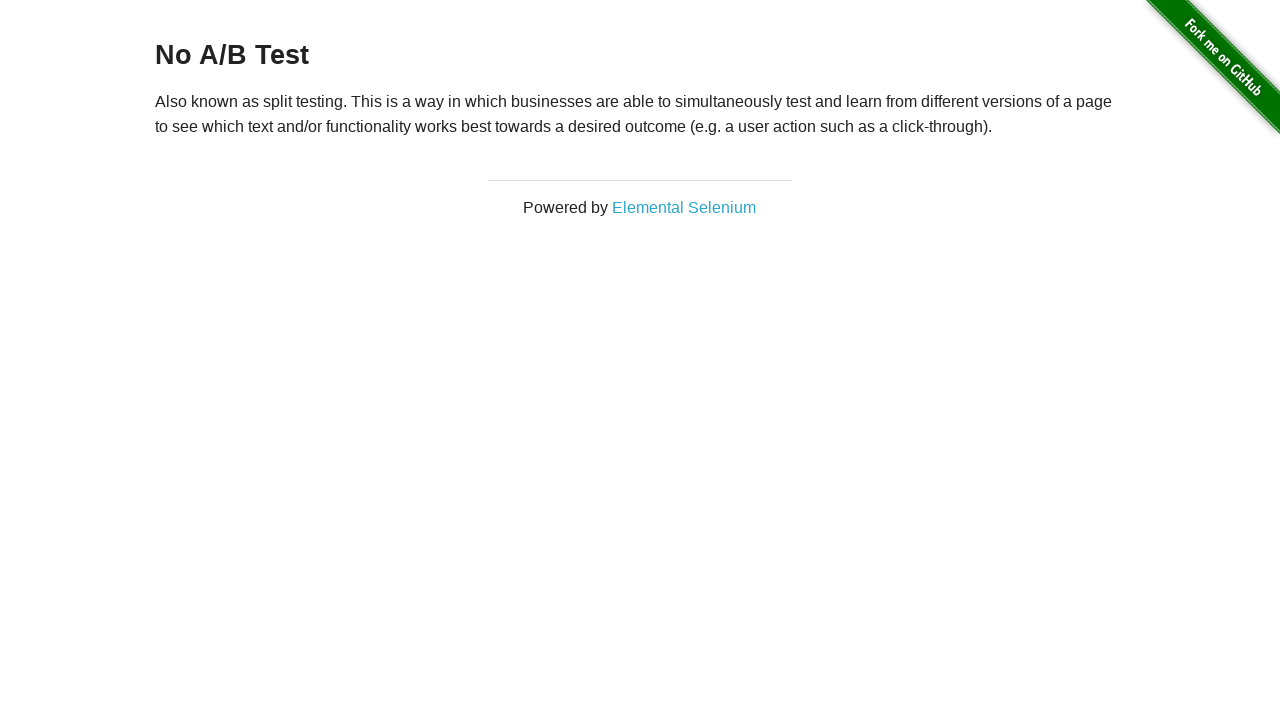

Verified heading now starts with 'No A/B Test' after opting out
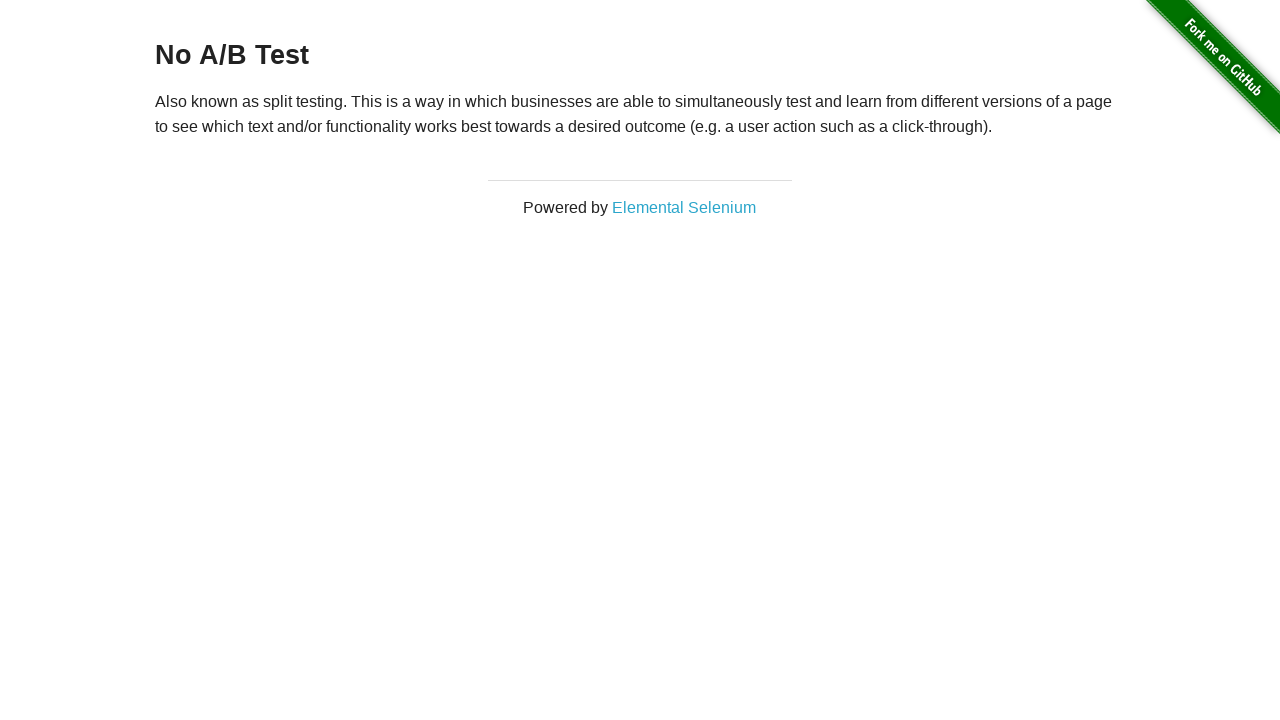

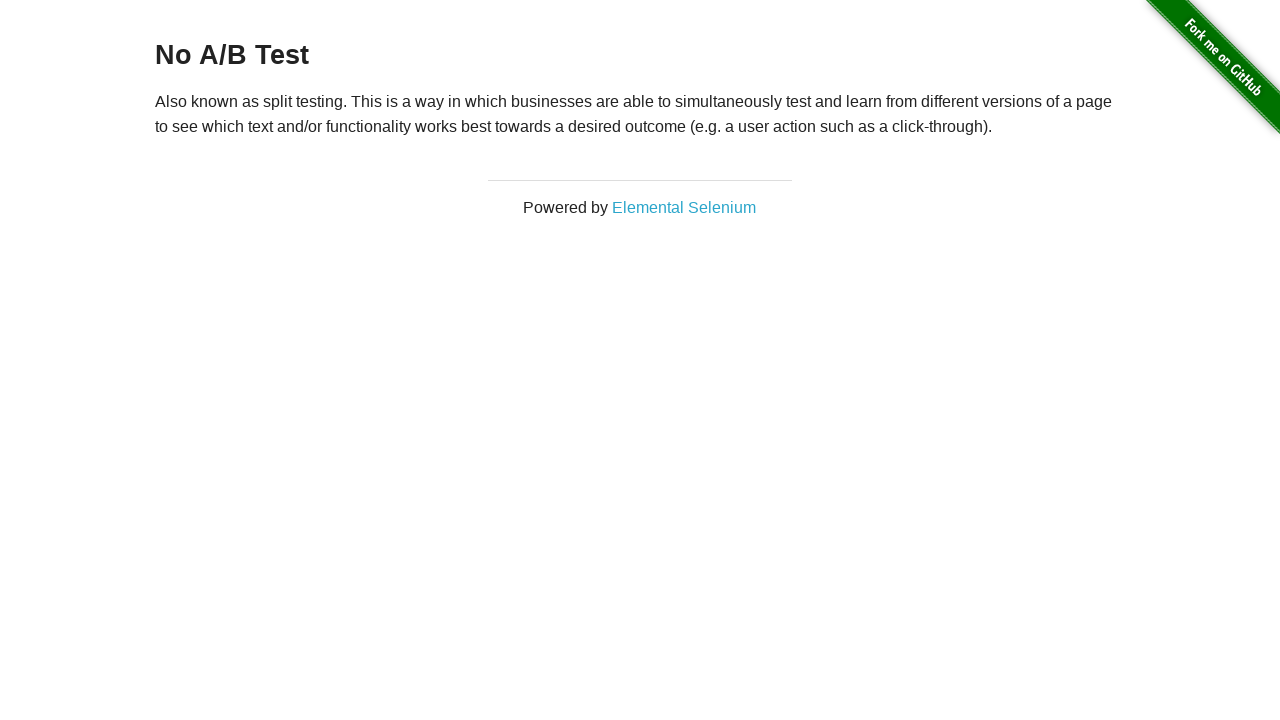